Tests radio button selection status by checking if a radio button is selected before and after clicking it

Starting URL: https://rahulshettyacademy.com/AutomationPractice/

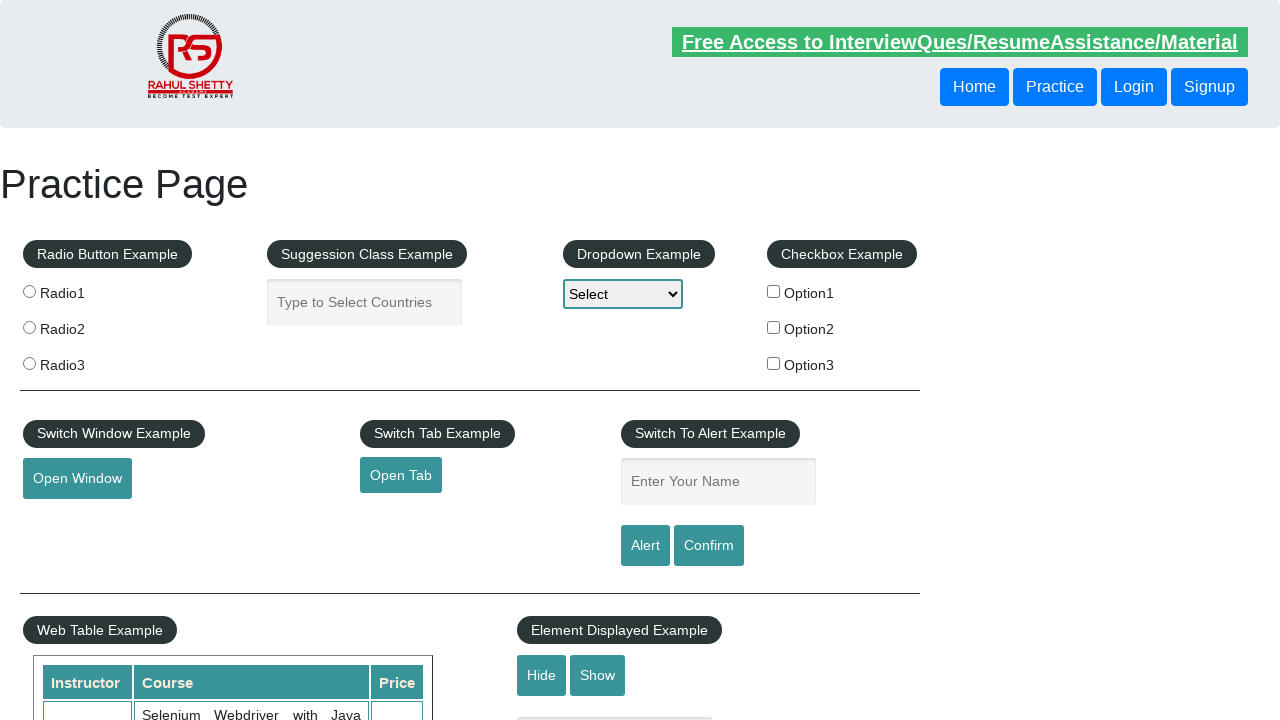

Navigated to AutomationPractice page
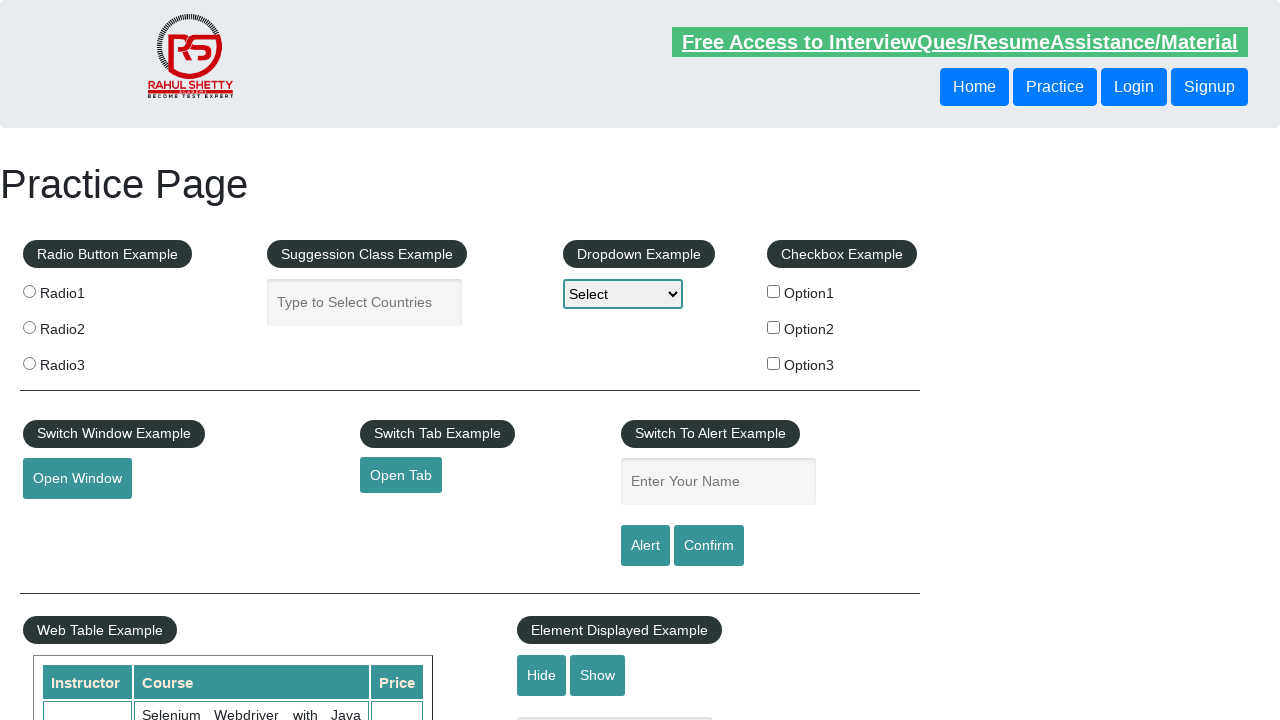

Located radio button 3
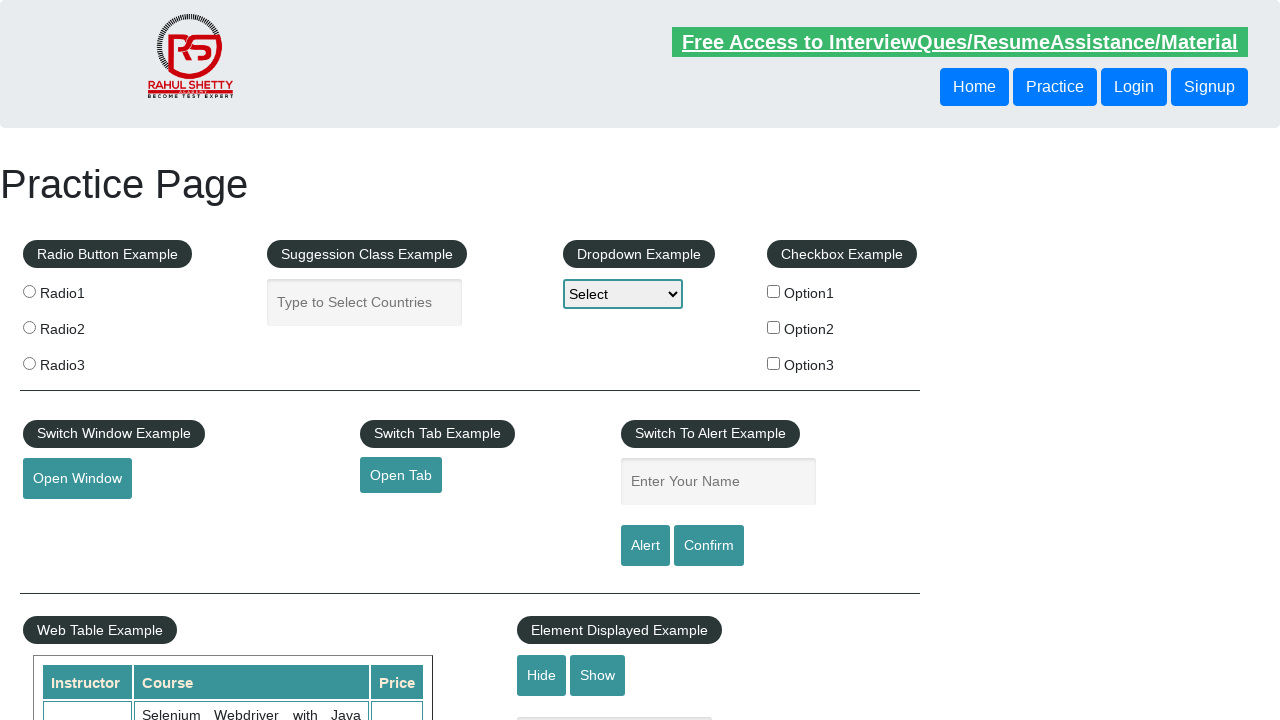

Checked initial status of radio button 3: False
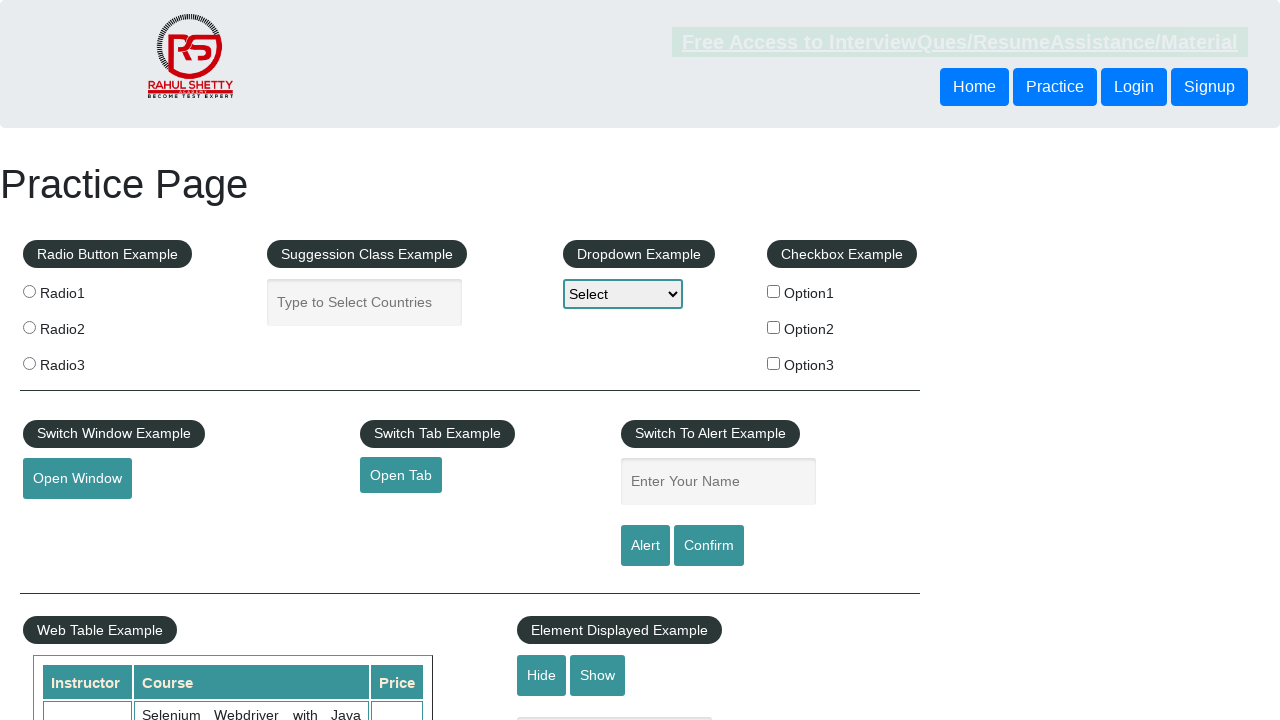

Clicked radio button 3 at (29, 363) on input[value='radio3']
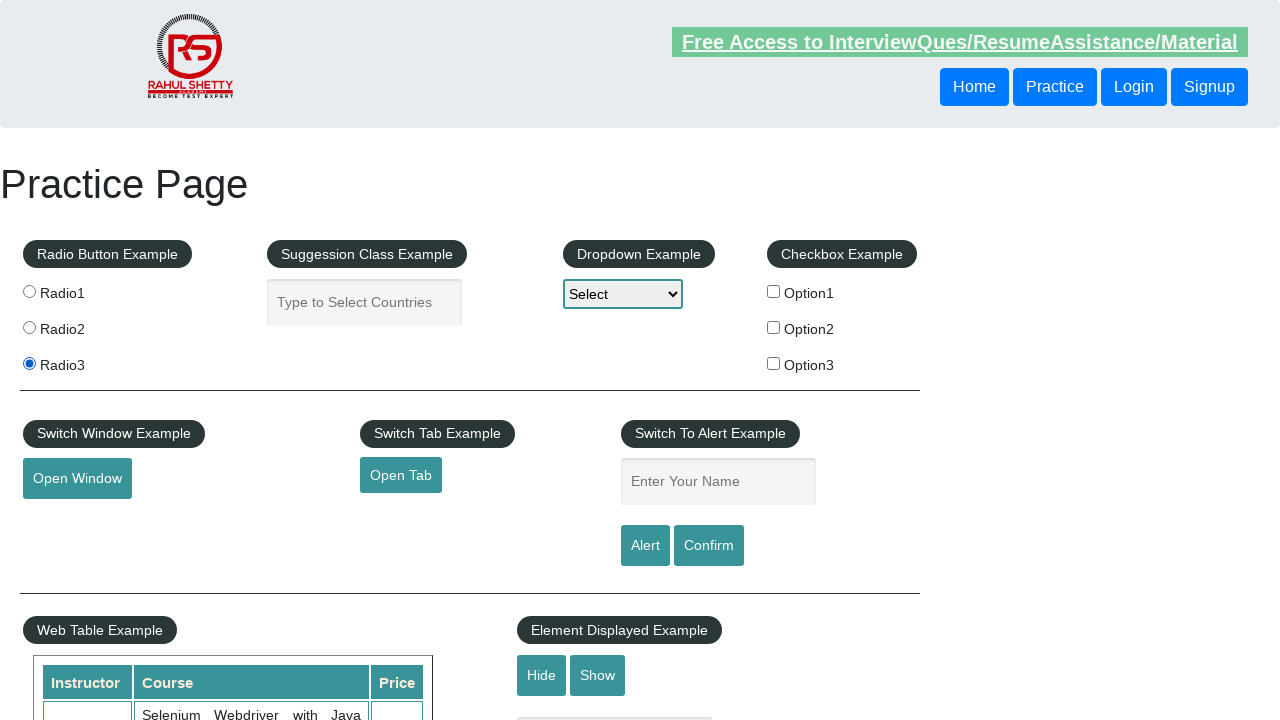

Verified radio button 3 is selected after click: True
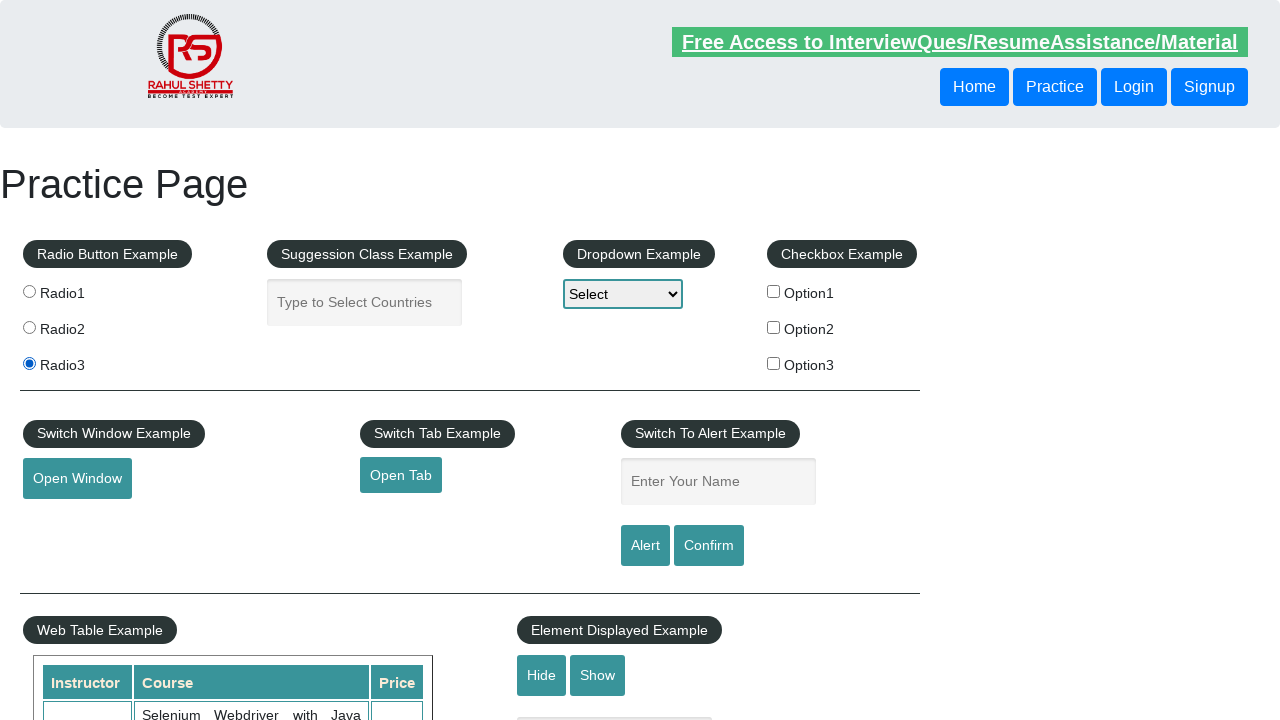

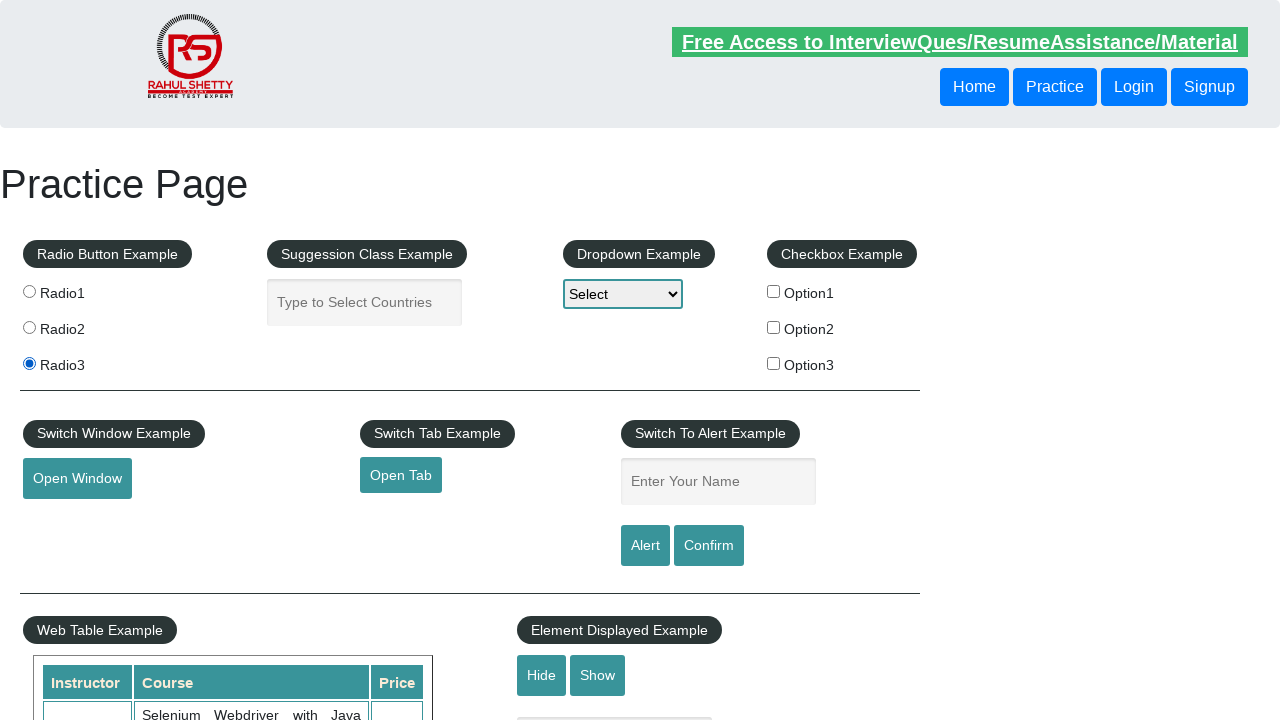